Tests submitting the Text Box form with an empty email field to verify the form handles empty submissions

Starting URL: https://demoqa.com/text-box

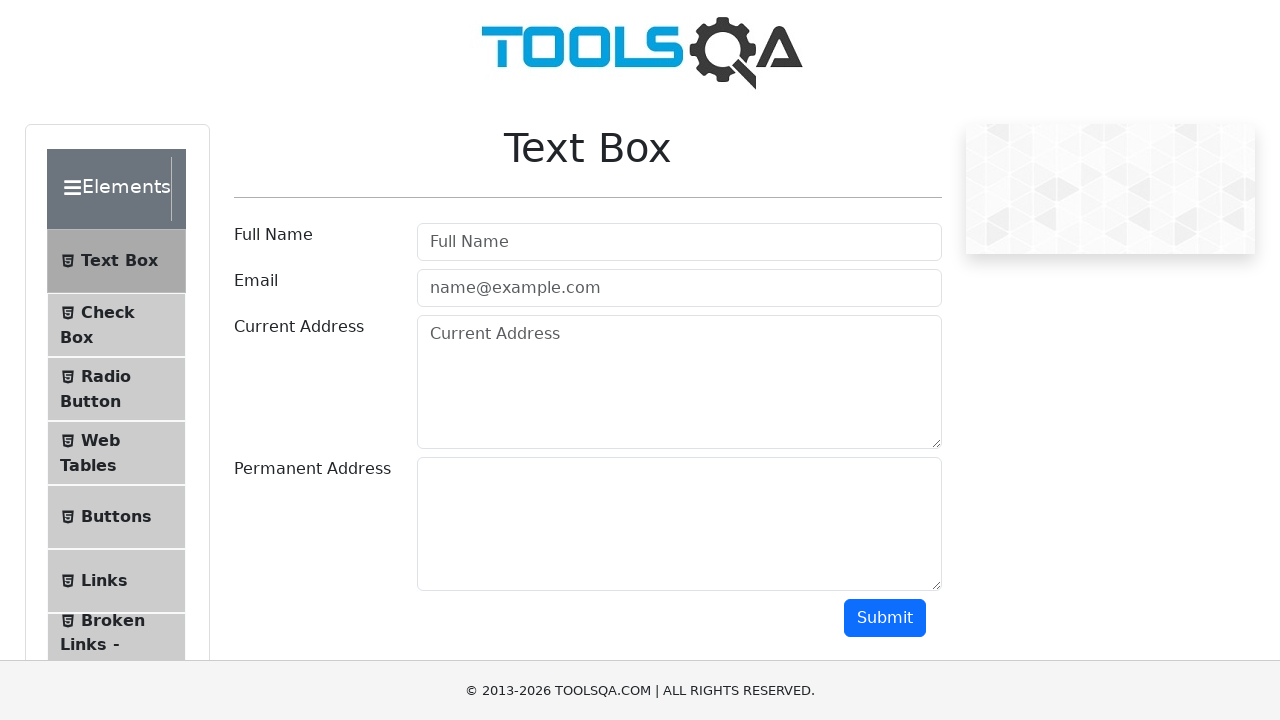

Waited for userName field to load on Text Box form
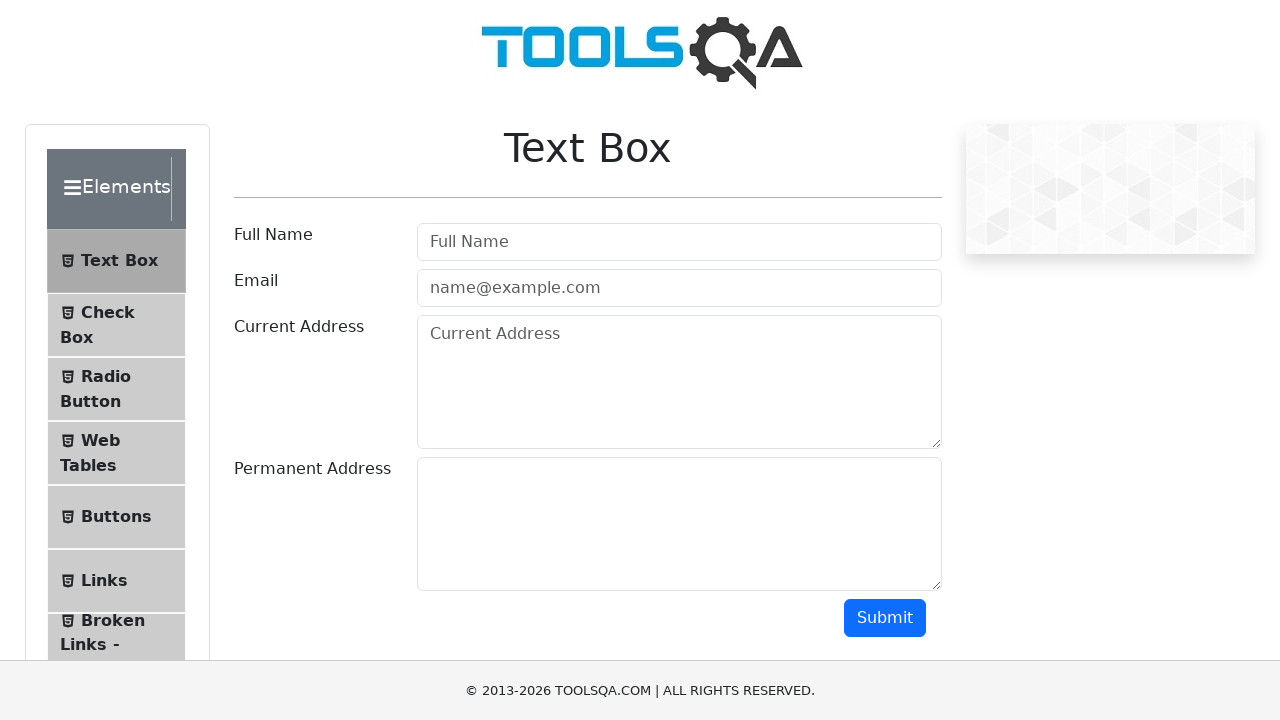

Filled userName field with 'Michael Brown' on #userName
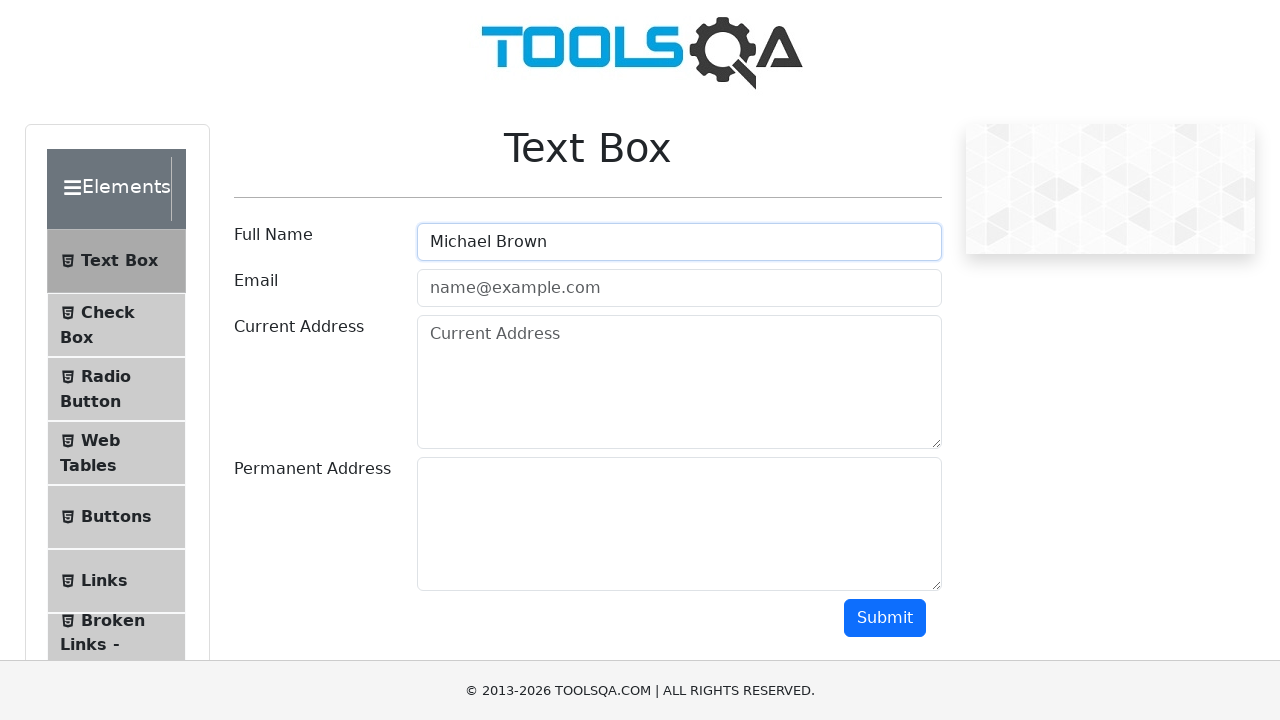

Left userEmail field empty on #userEmail
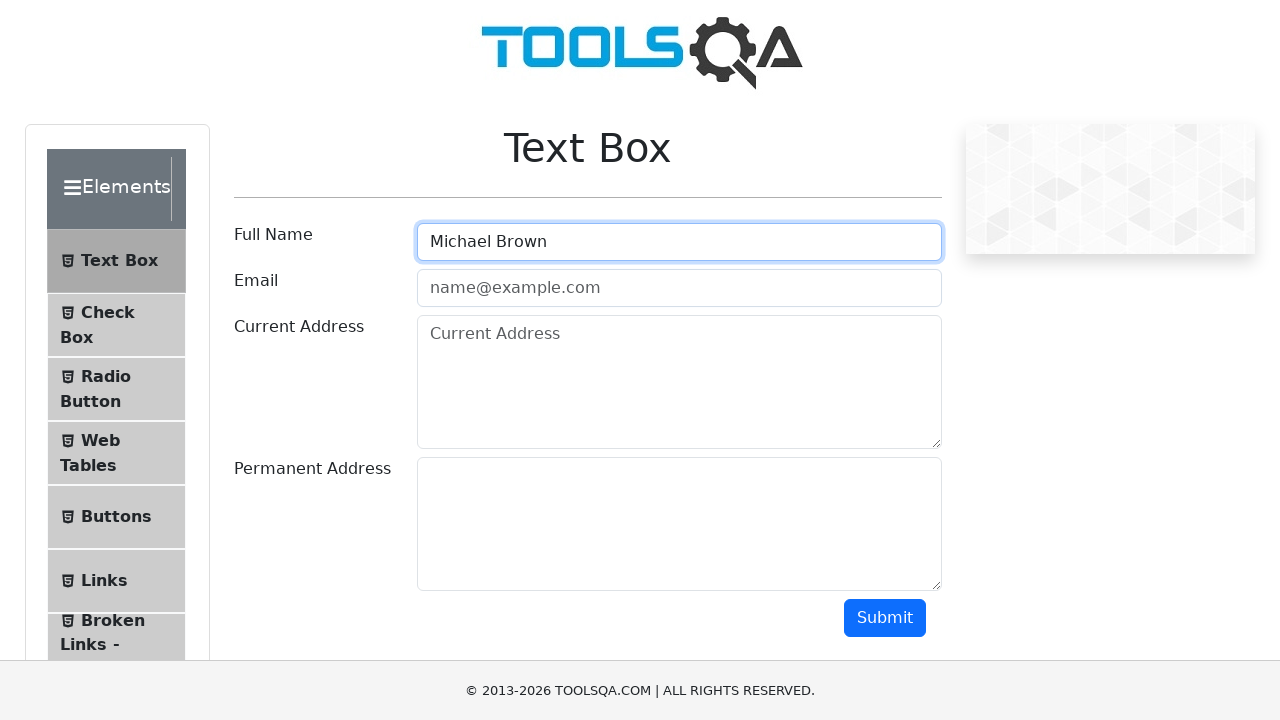

Filled currentAddress field with '555 Cedar Lane, Seattle, WA 98101' on #currentAddress
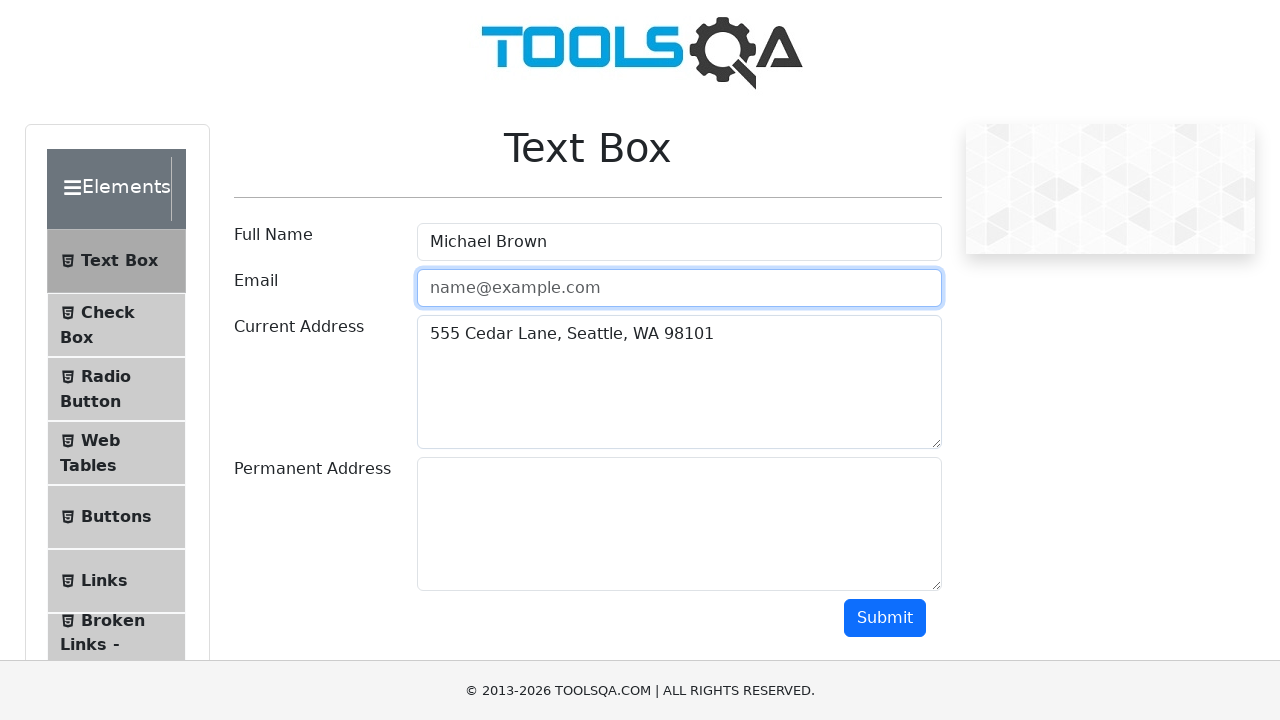

Filled permanentAddress field with '888 Birch Drive, Denver, CO 80201' on #permanentAddress
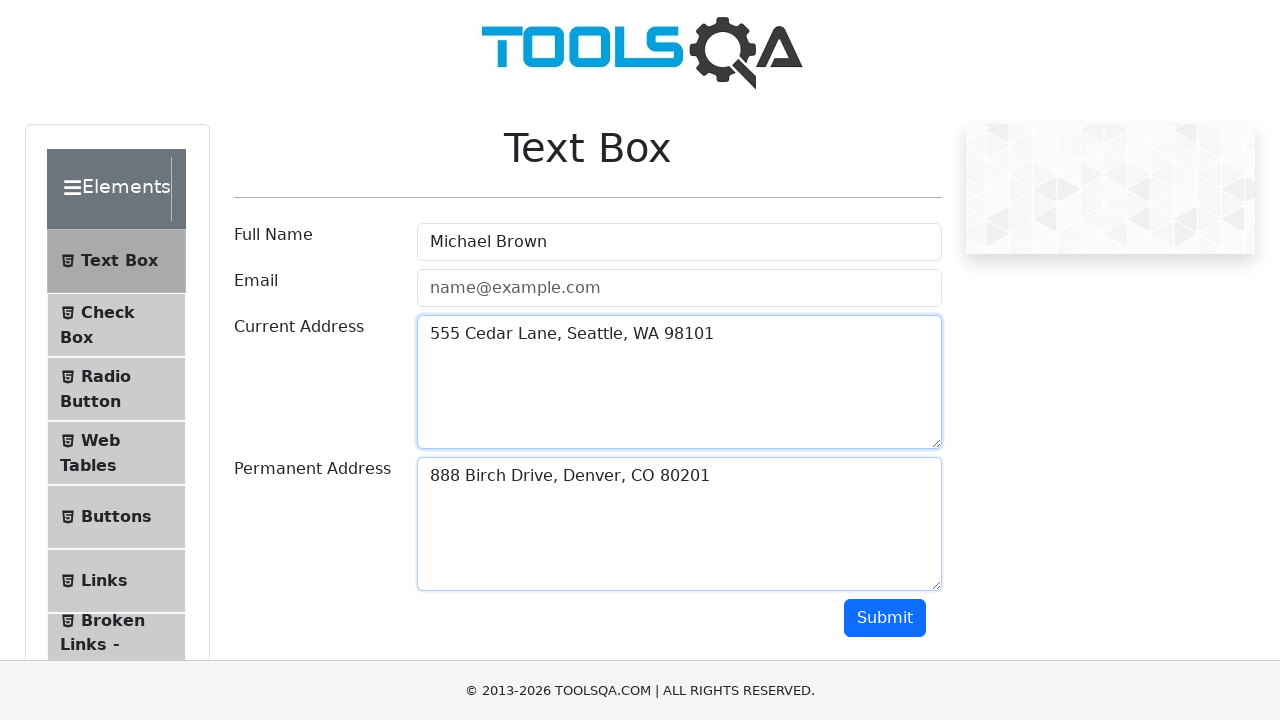

Clicked submit button to submit the Text Box form with empty email at (885, 618) on #submit
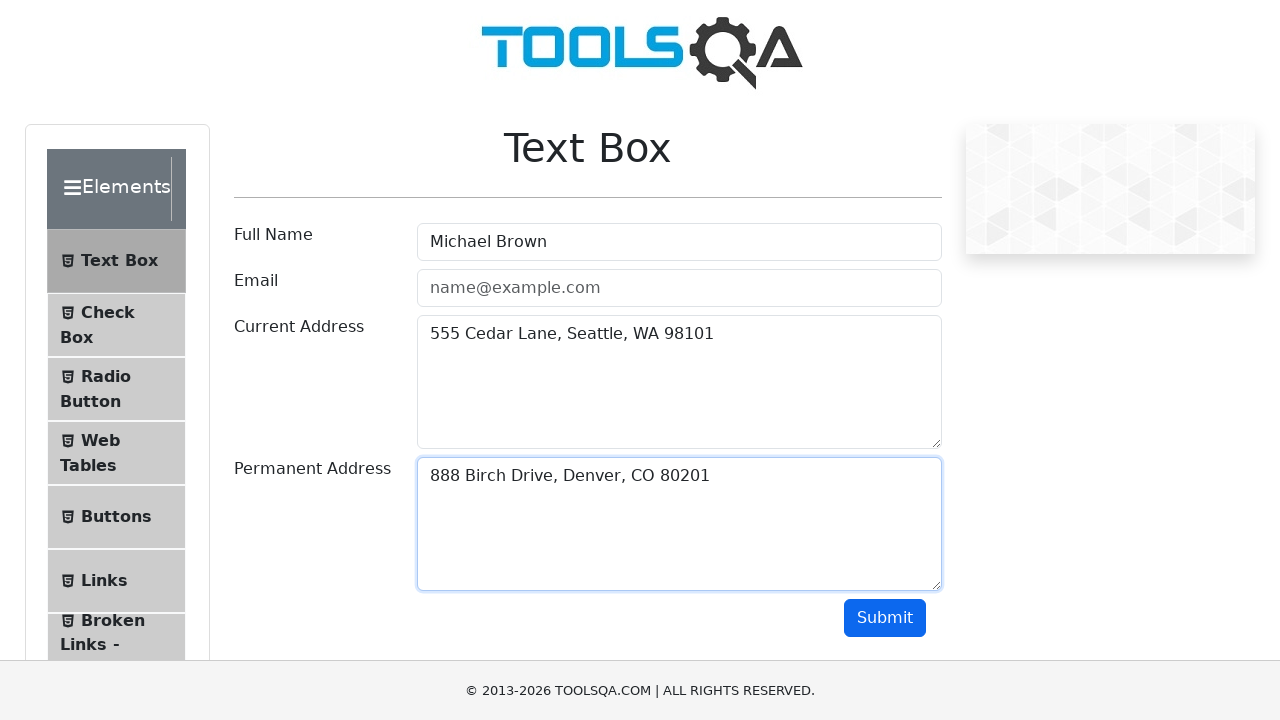

Waited 500ms for form processing to complete
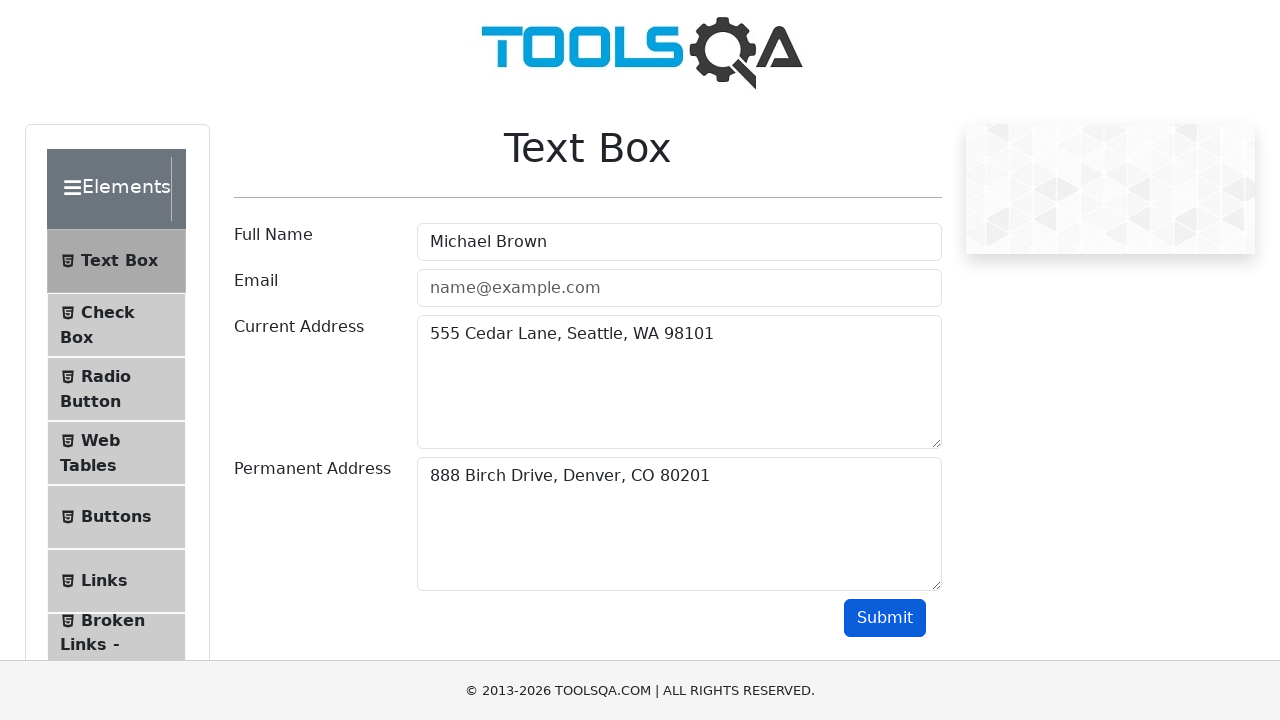

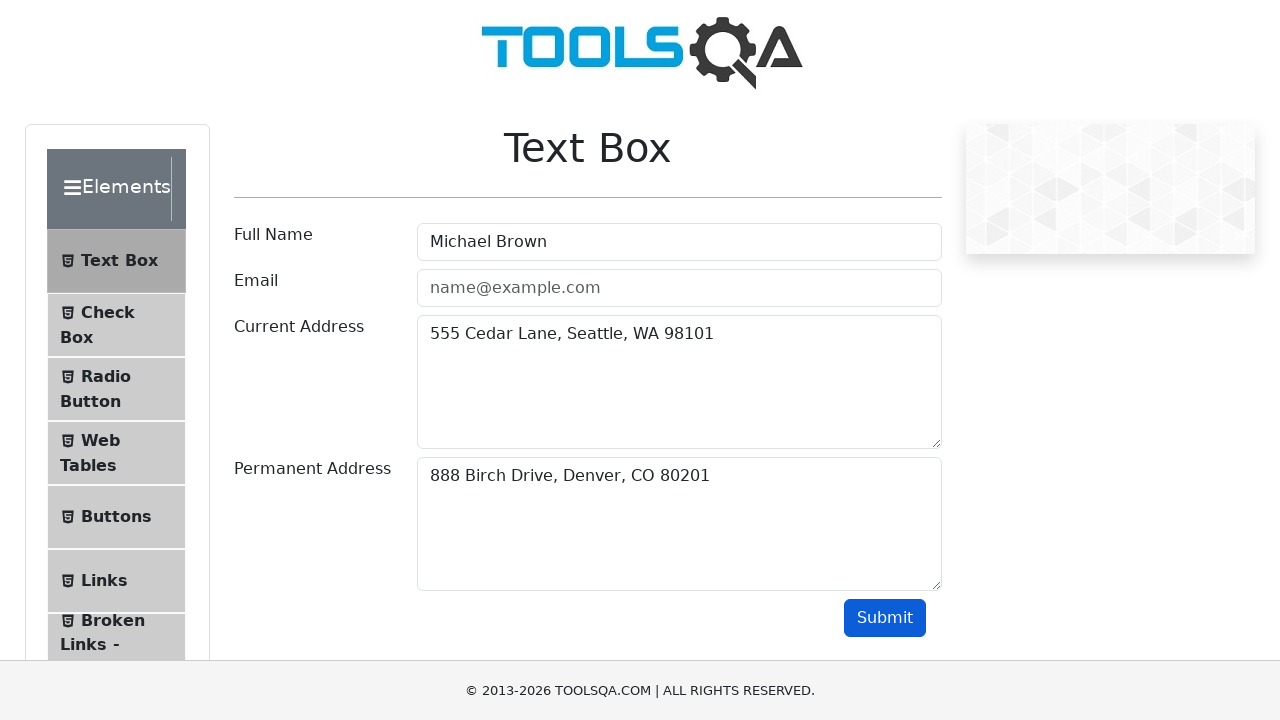